Retrieves and verifies the page title of the login page

Starting URL: https://opensource-demo.orangehrmlive.com/web/index.php/auth/login

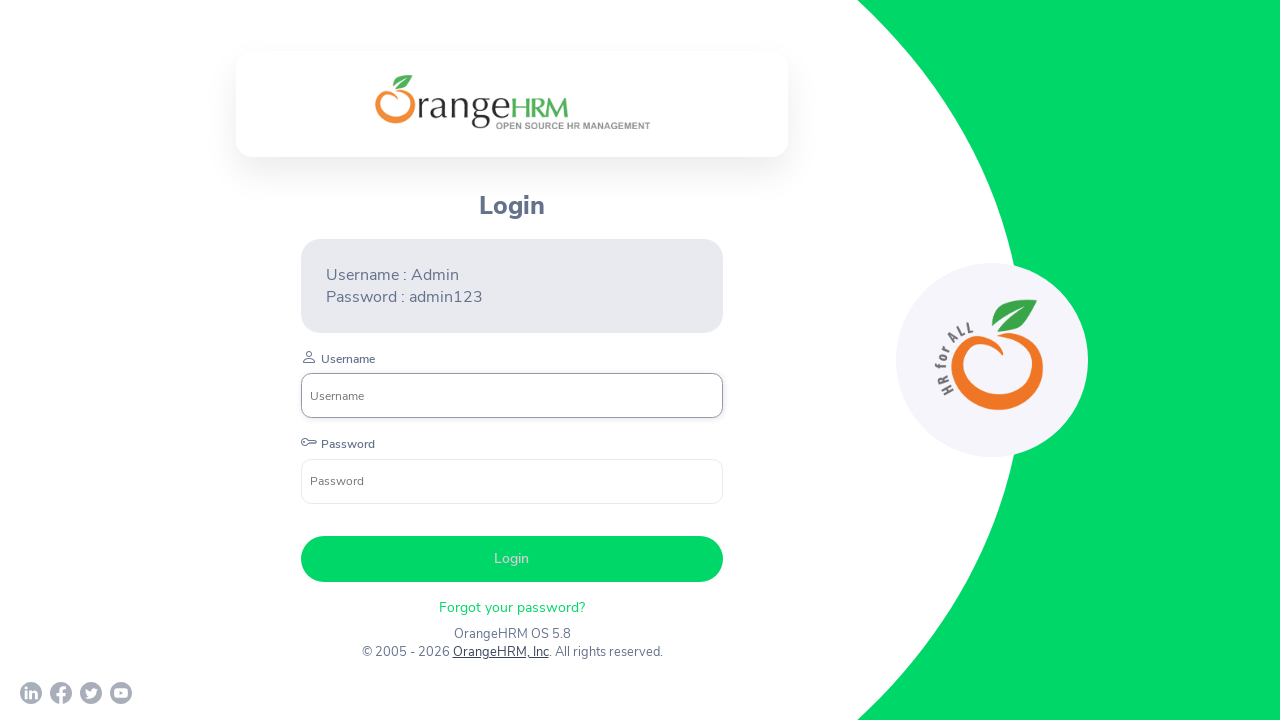

Retrieved page title from login page
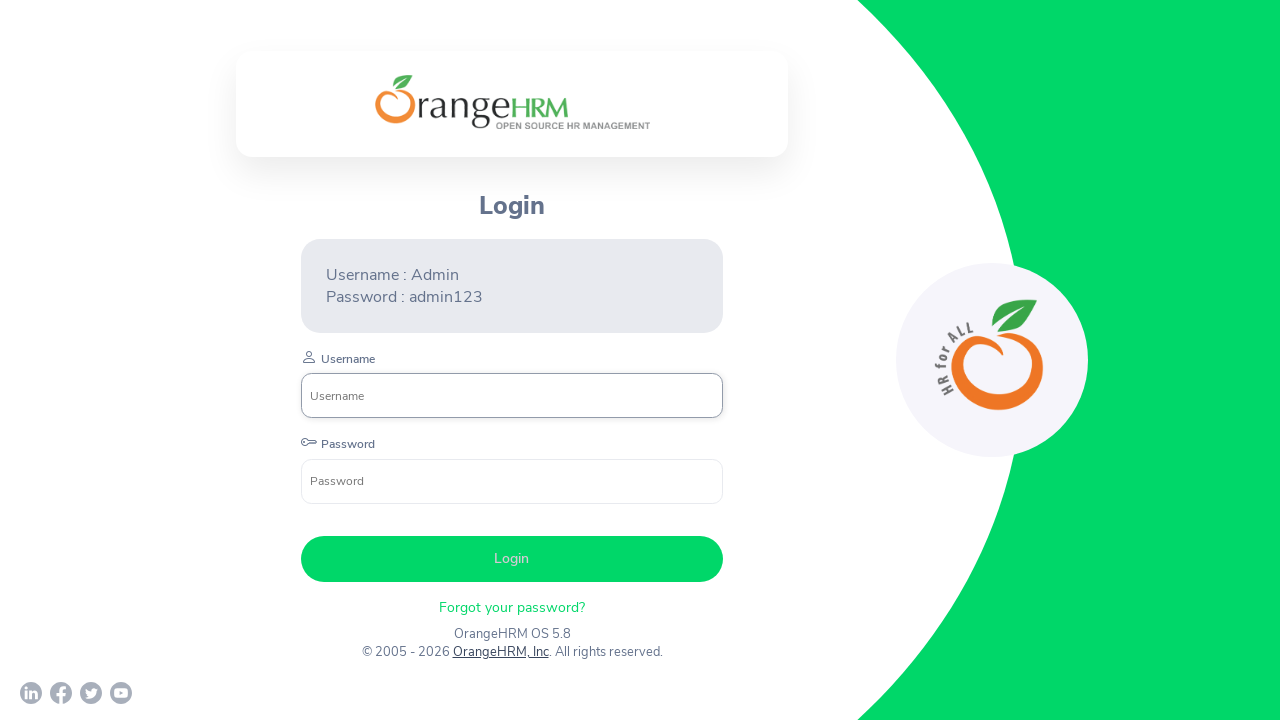

Printed page title
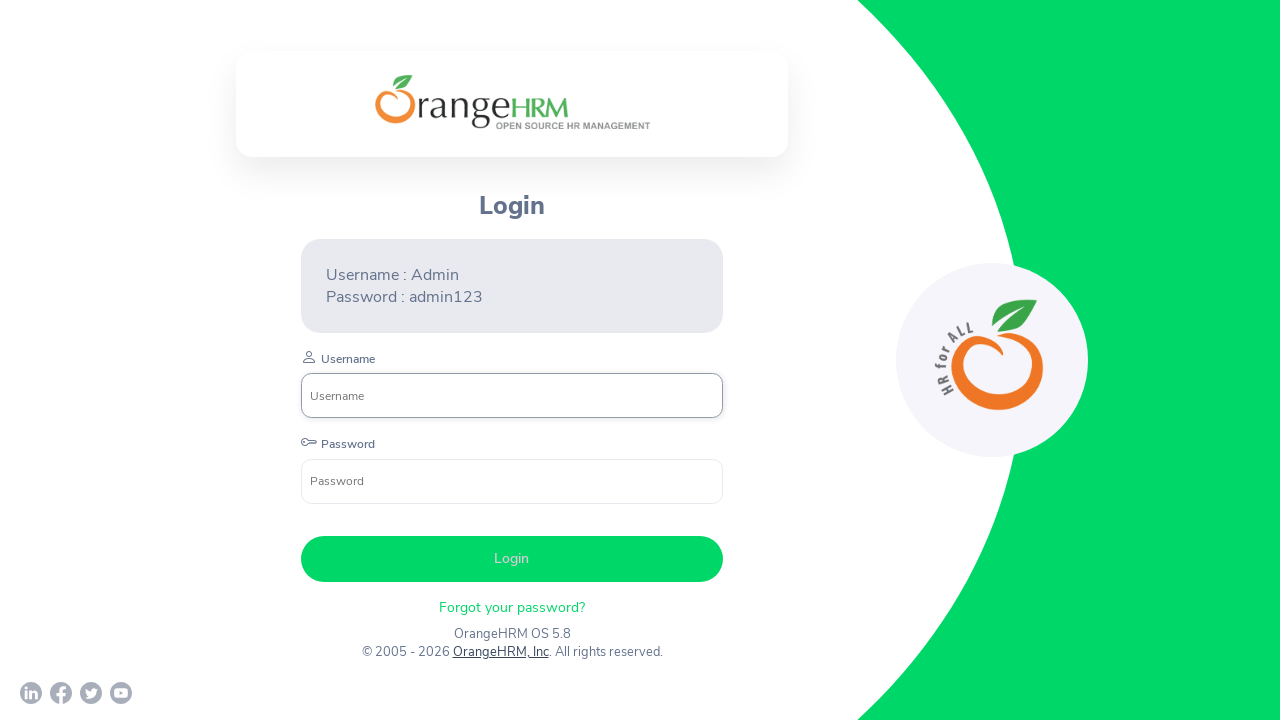

Printed test name 'C'
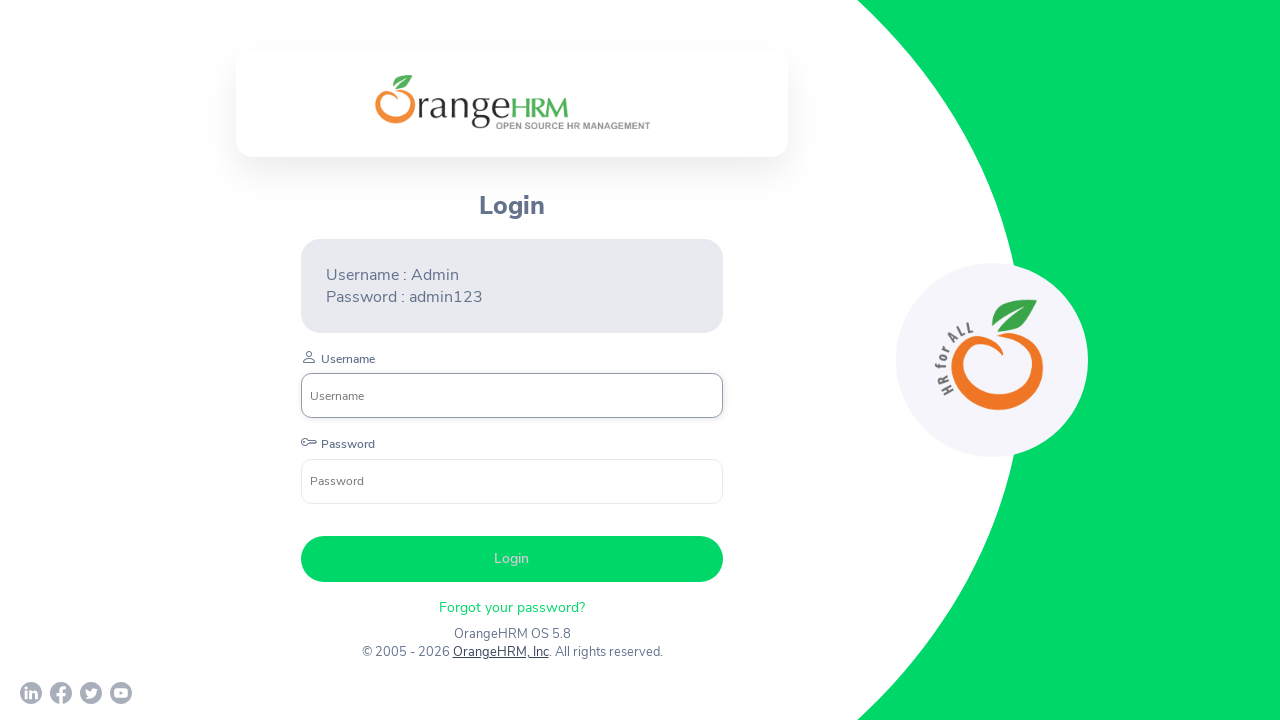

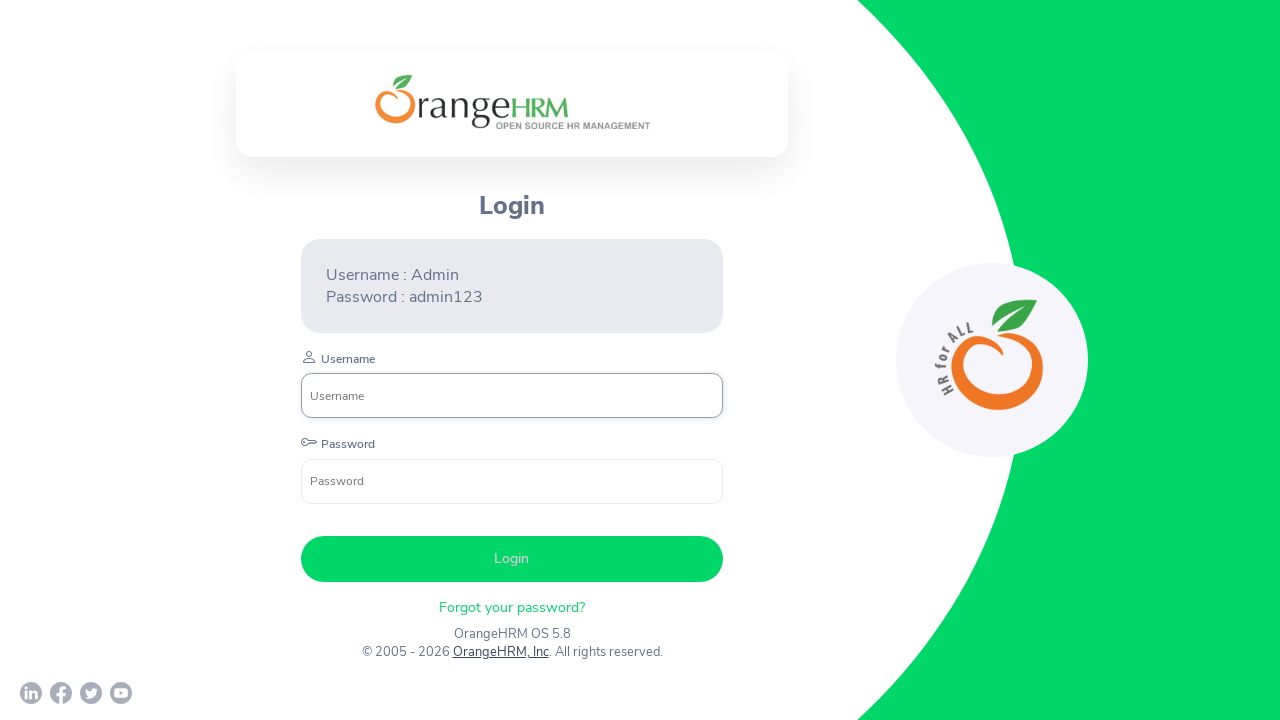